Adds specific vegetables (Cucumber, Beans, Carrot, Capsicum) to cart by incrementing quantity and clicking add to cart button, then opens the cart

Starting URL: https://rahulshettyacademy.com/seleniumPractise/#/

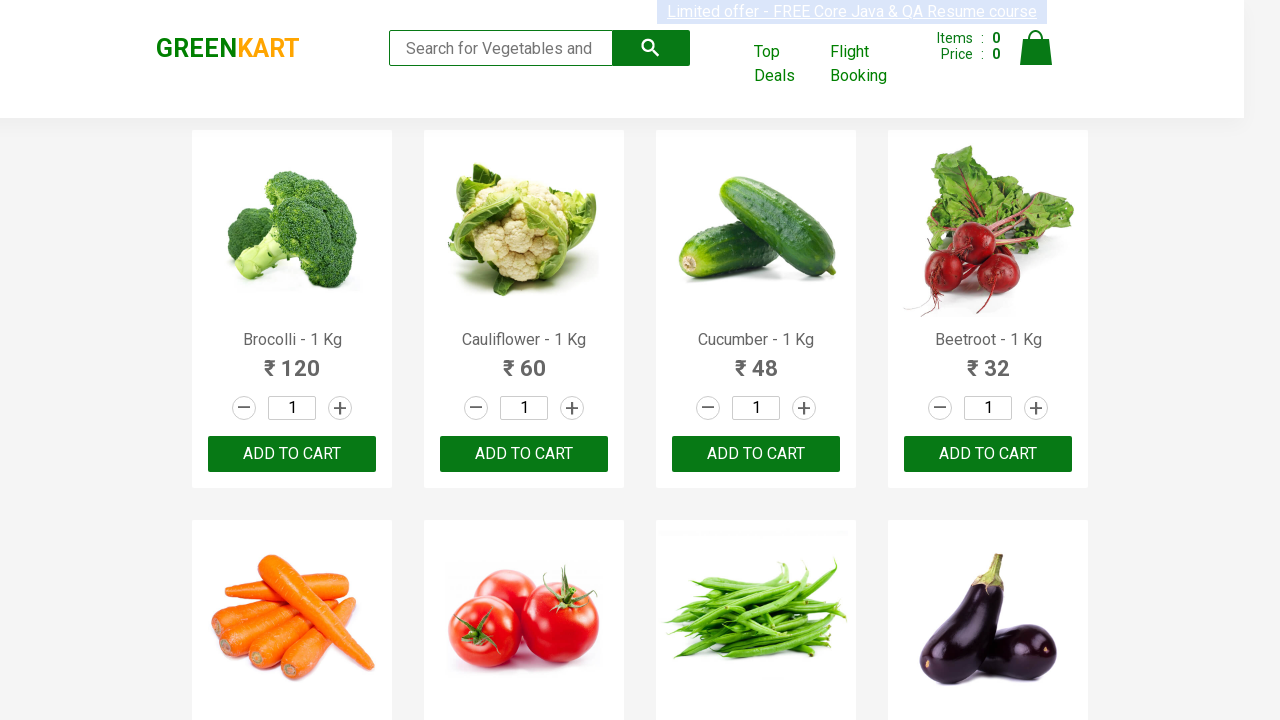

Waited for products to load
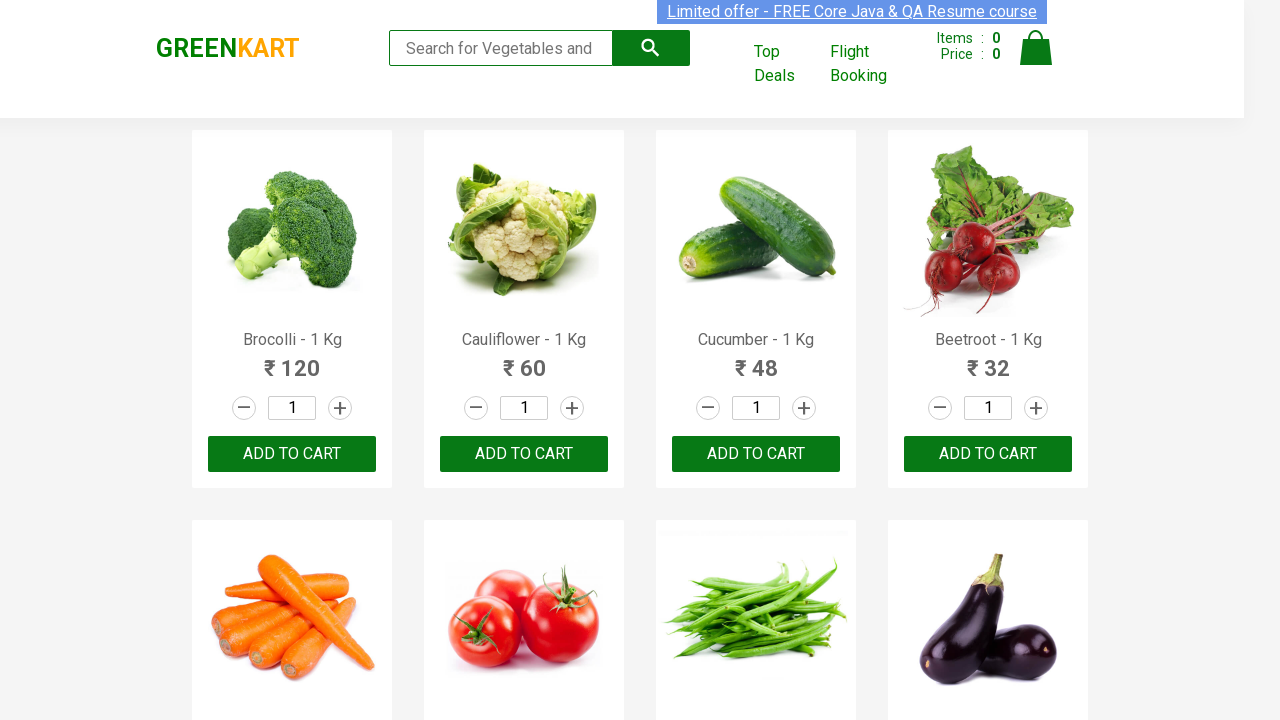

Retrieved all product elements
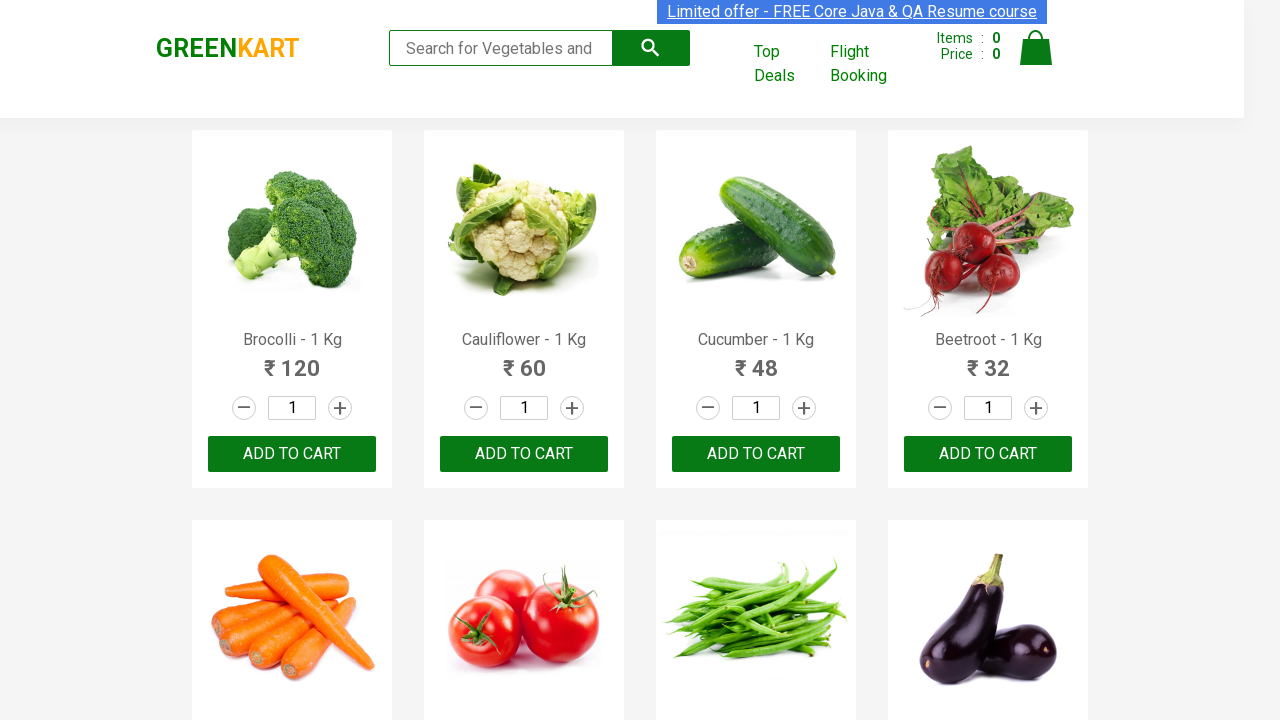

Incremented quantity for Cucumber at (804, 408) on a.increment >> nth=2
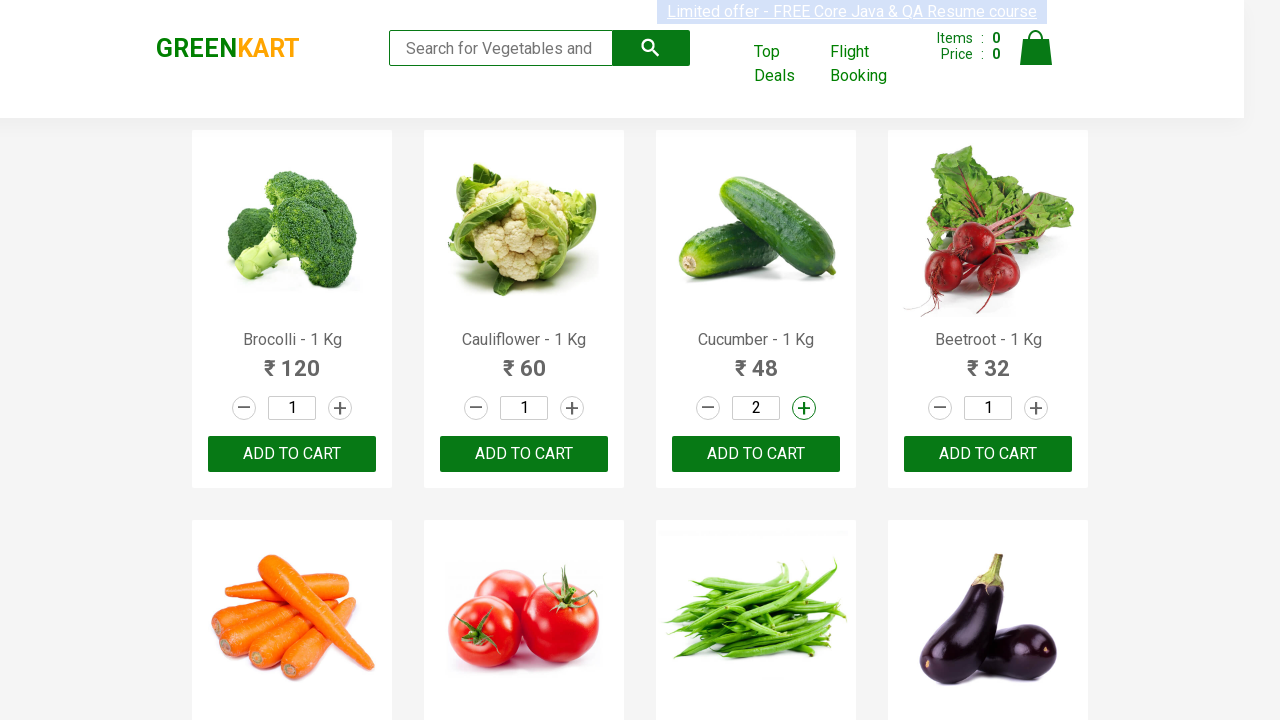

Added Cucumber to cart at (756, 454) on button:text('ADD TO CART') >> nth=2
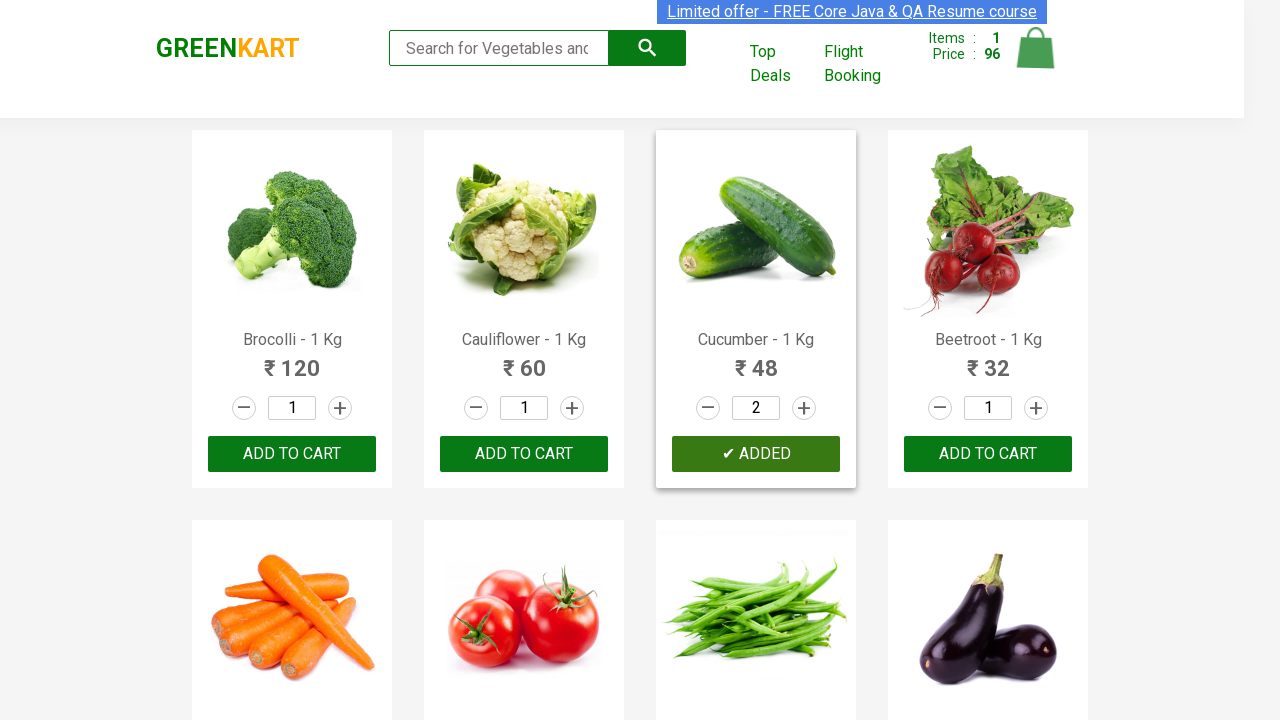

Waited for cart to update after adding Cucumber
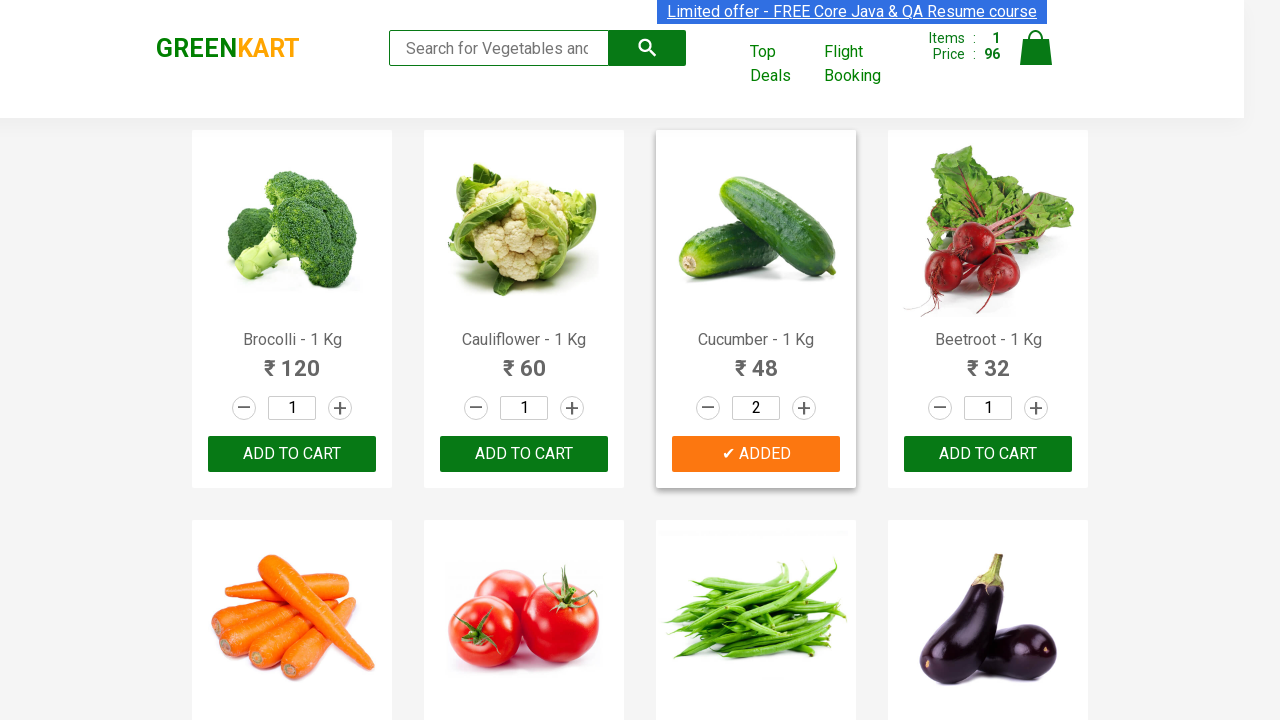

Incremented quantity for Cucumber at (1036, 408) on a.increment >> nth=3
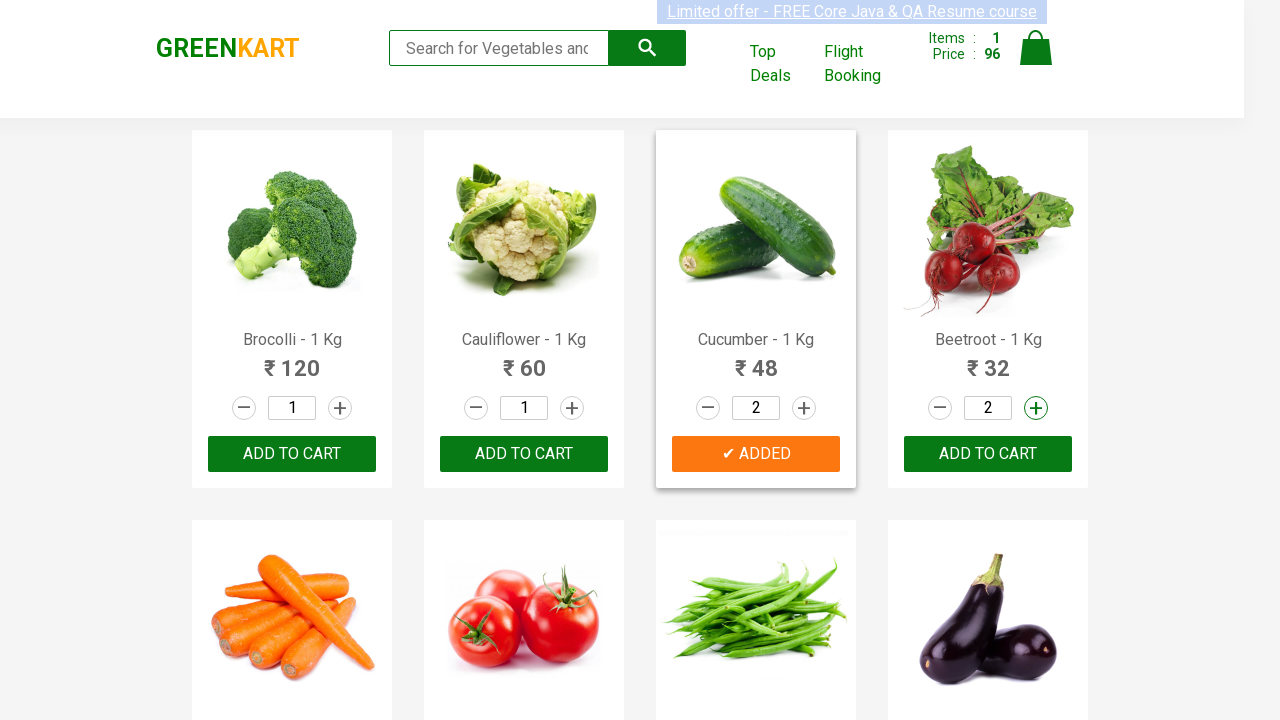

Added Cucumber to cart at (292, 360) on button:text('ADD TO CART') >> nth=3
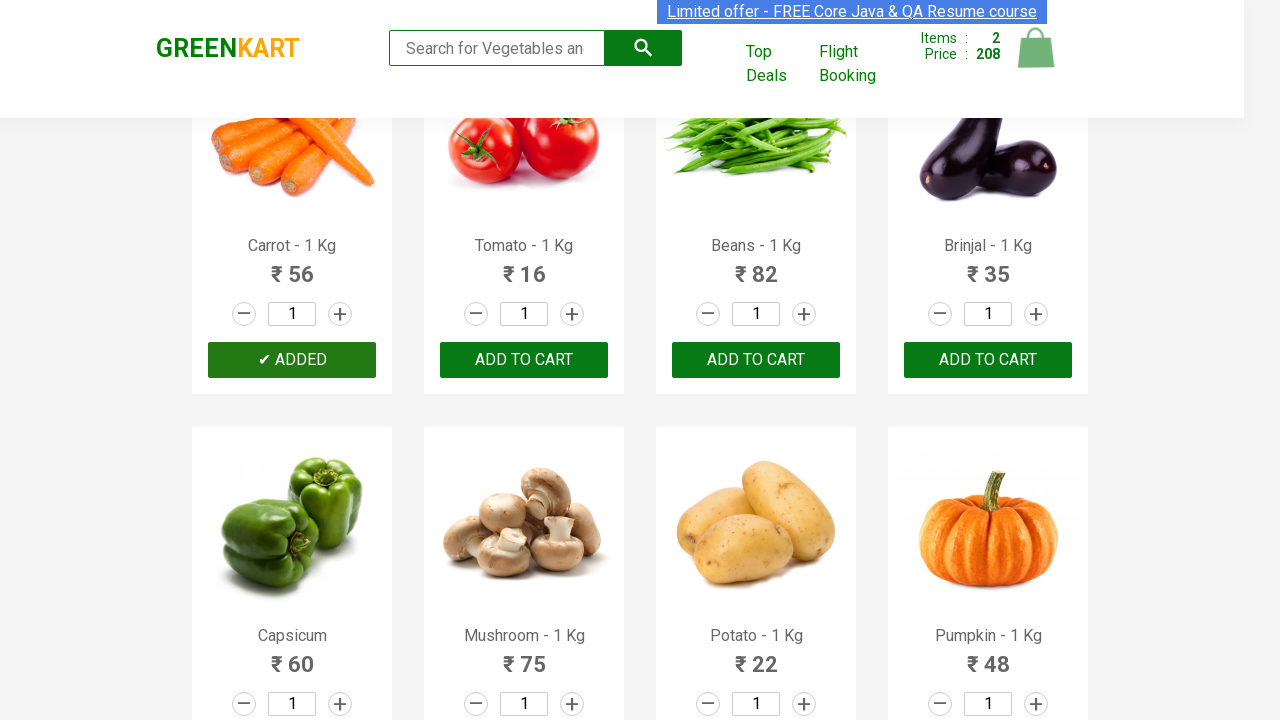

Waited for cart to update after adding Cucumber
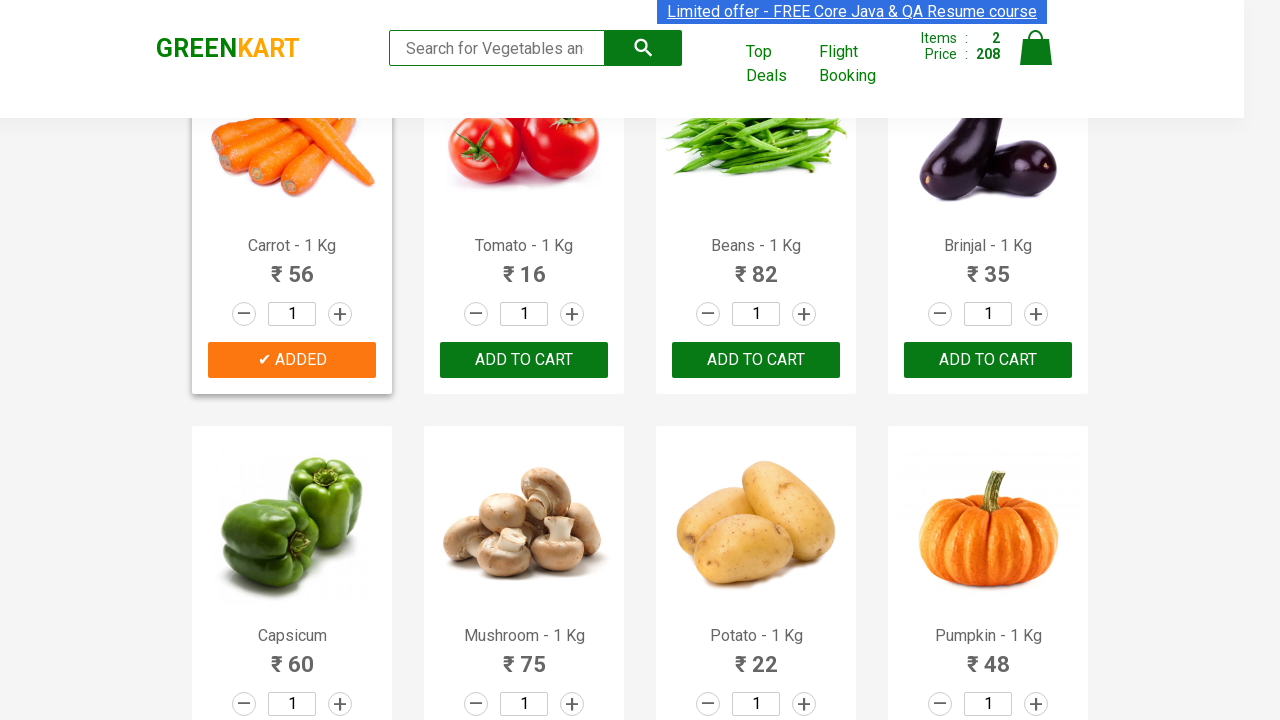

Incremented quantity for Cucumber at (340, 314) on a.increment >> nth=4
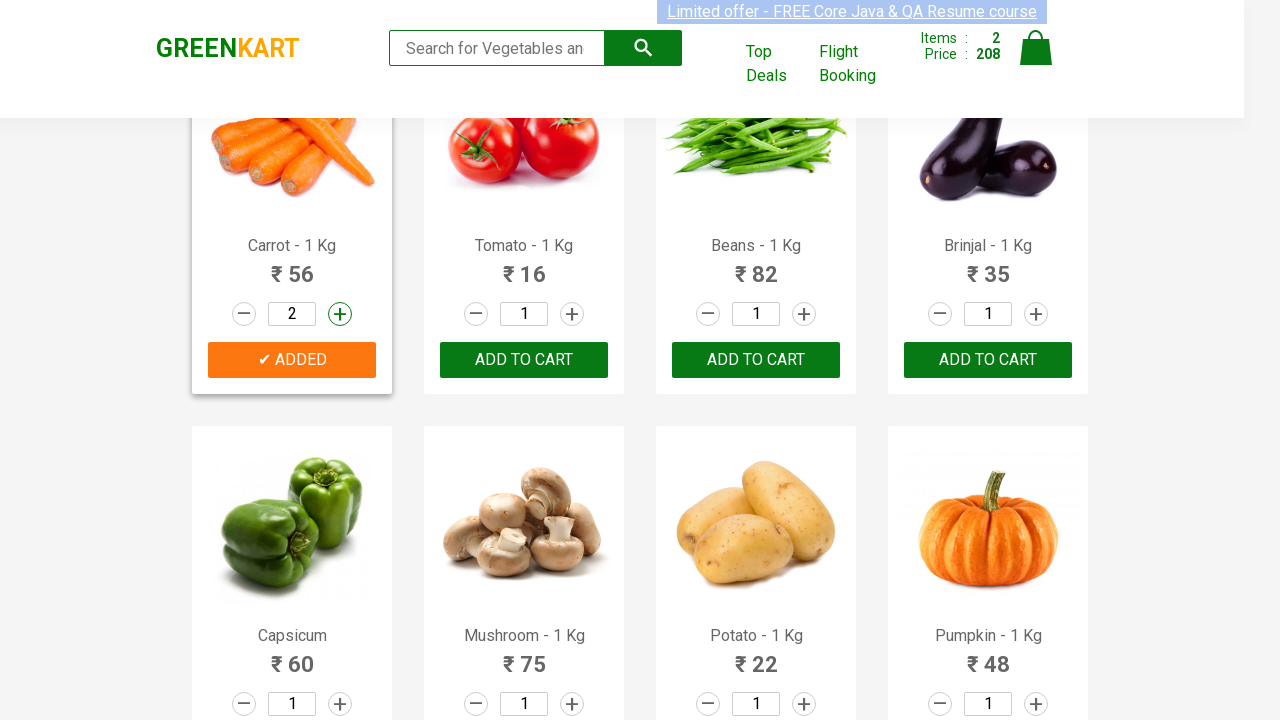

Added Cucumber to cart at (524, 360) on button:text('ADD TO CART') >> nth=4
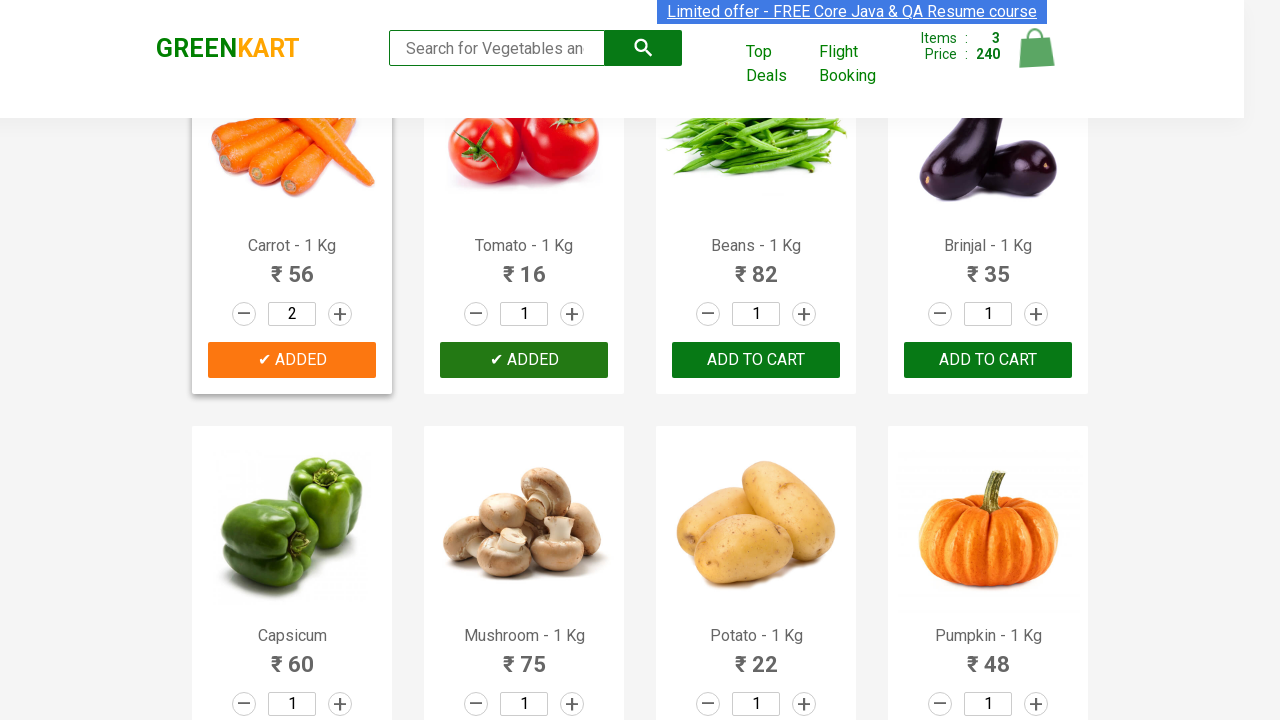

Waited for cart to update after adding Cucumber
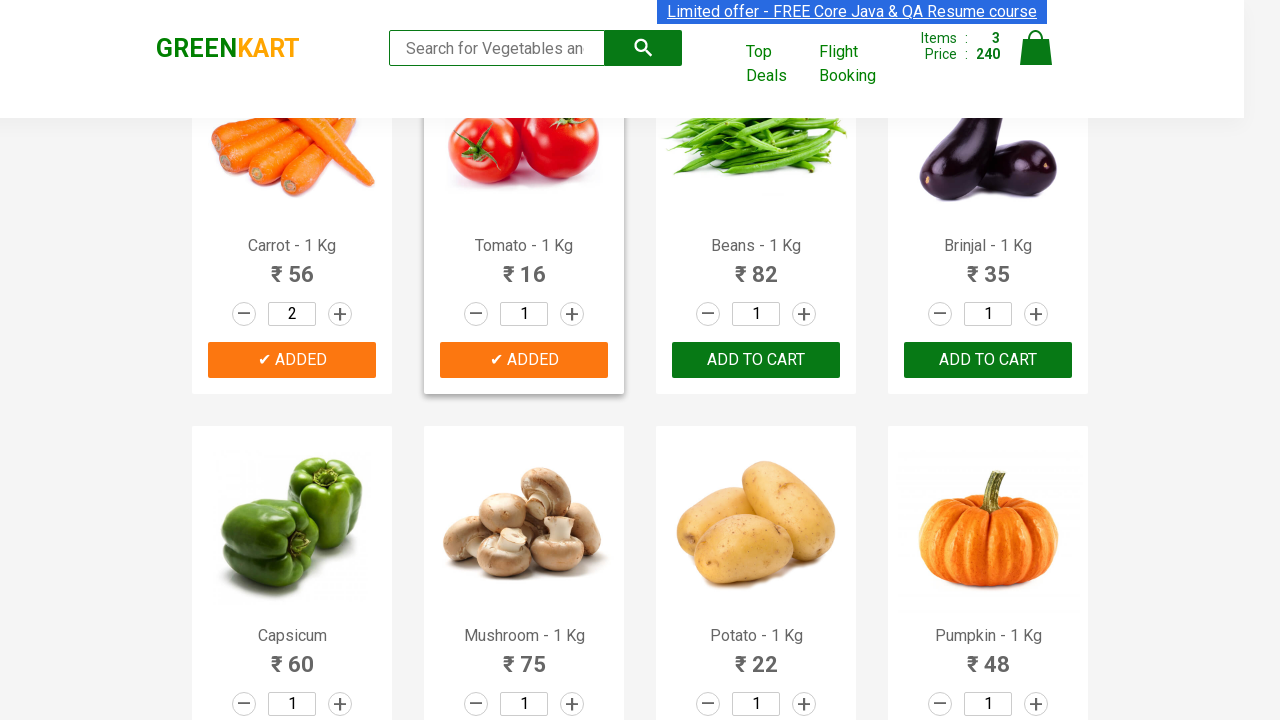

Incremented quantity for Cucumber at (572, 314) on a.increment >> nth=5
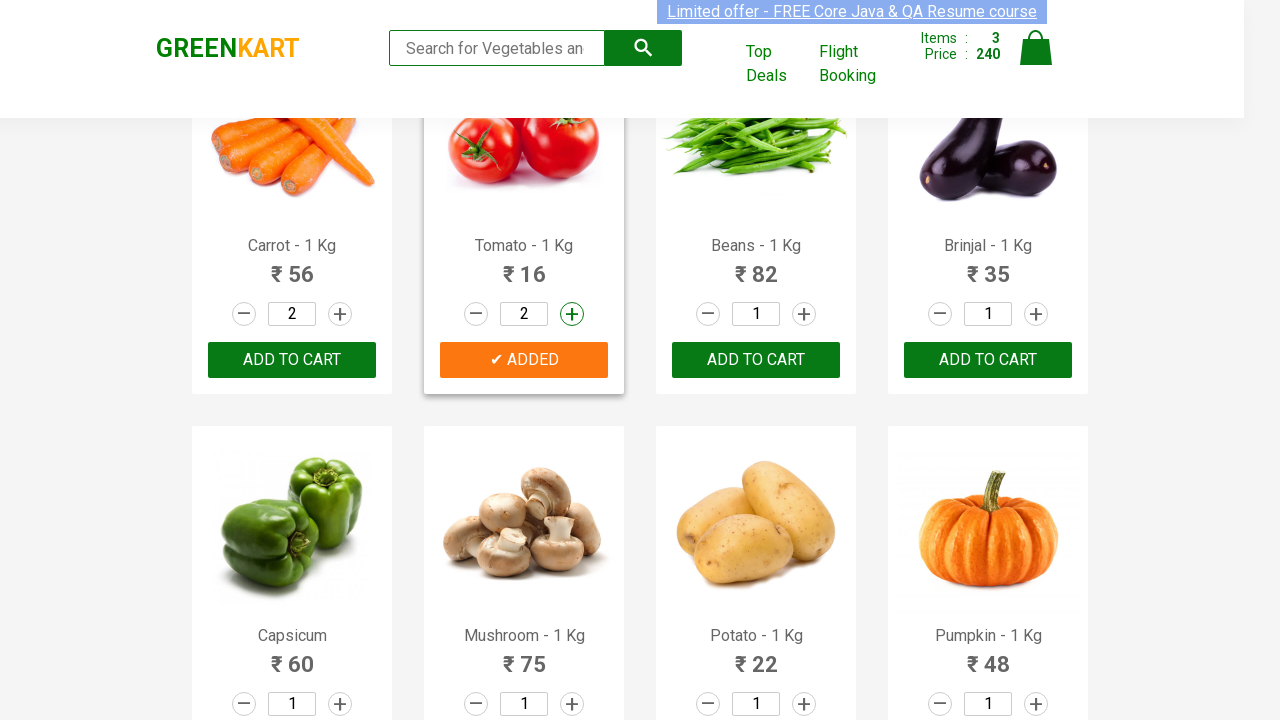

Added Cucumber to cart at (756, 360) on button:text('ADD TO CART') >> nth=5
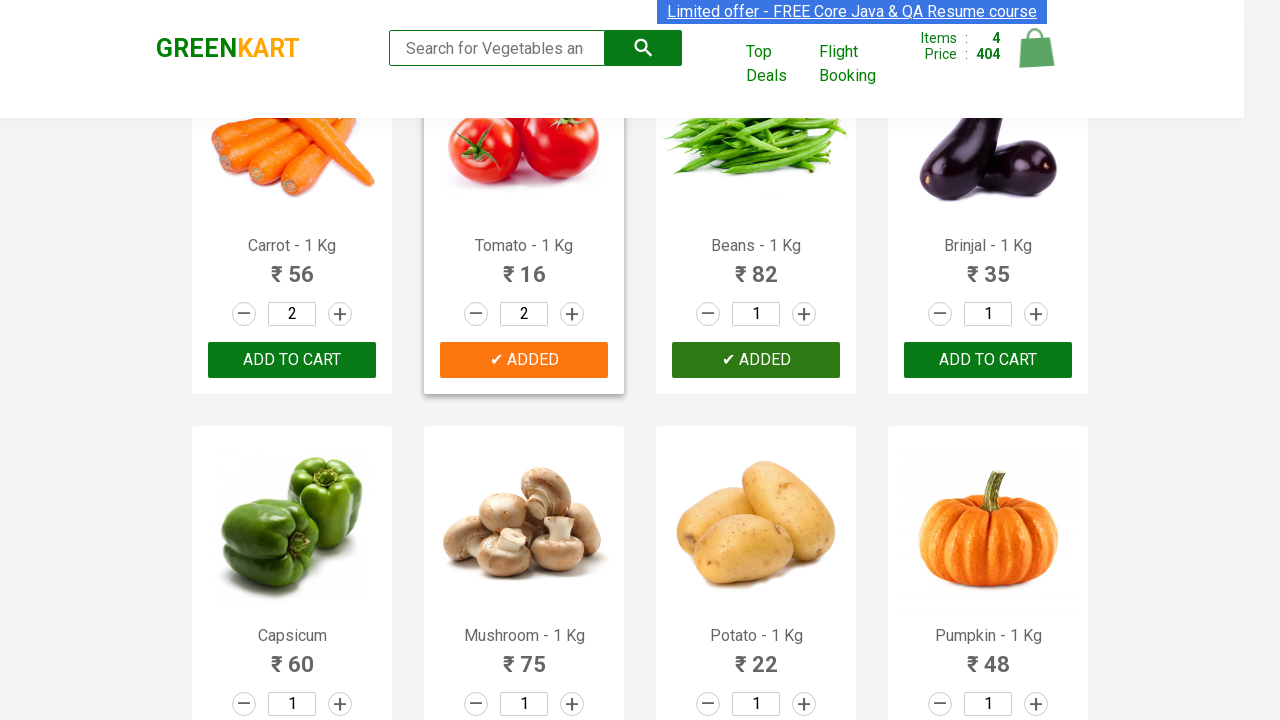

Waited for cart to update after adding Cucumber
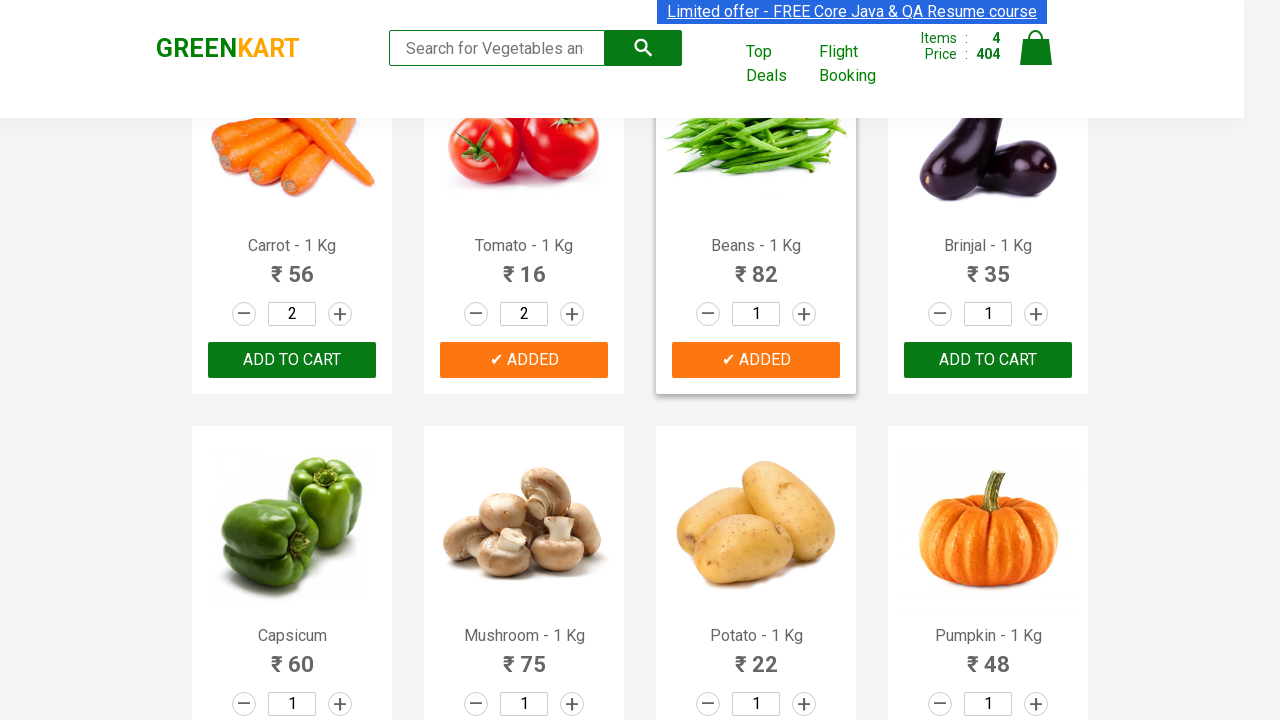

Clicked cart icon to open cart at (1036, 59) on .cart-icon
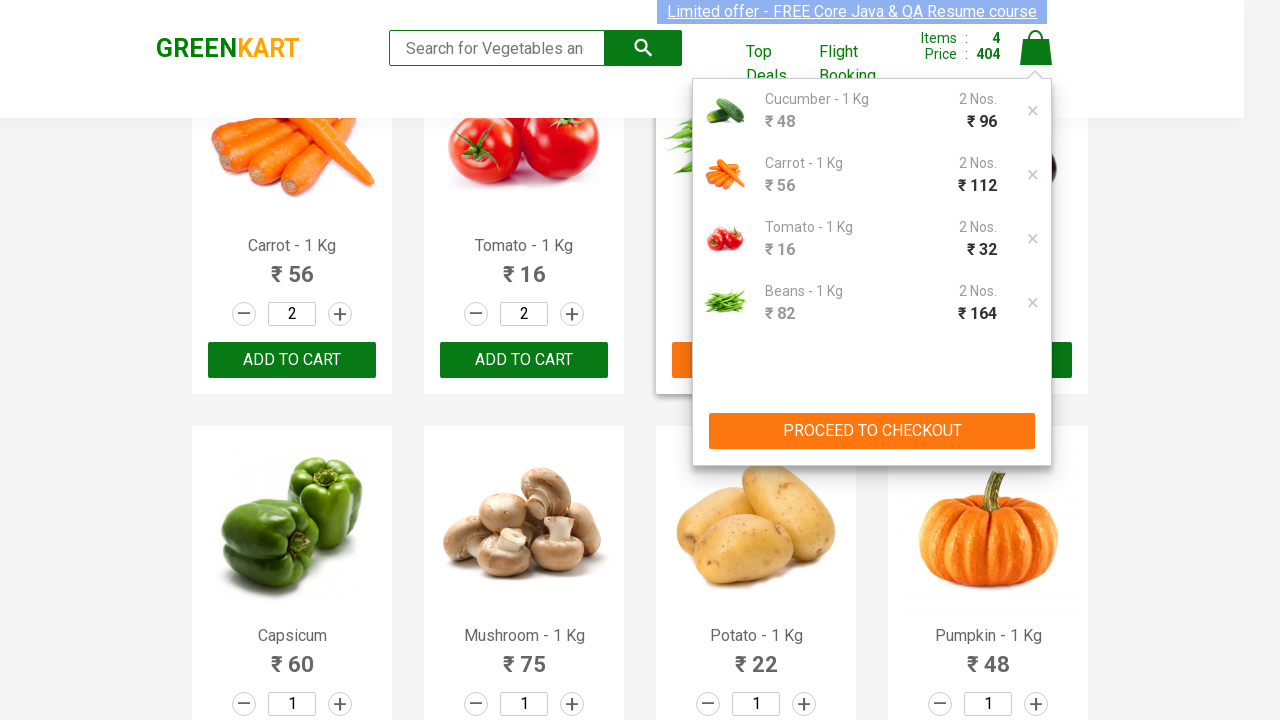

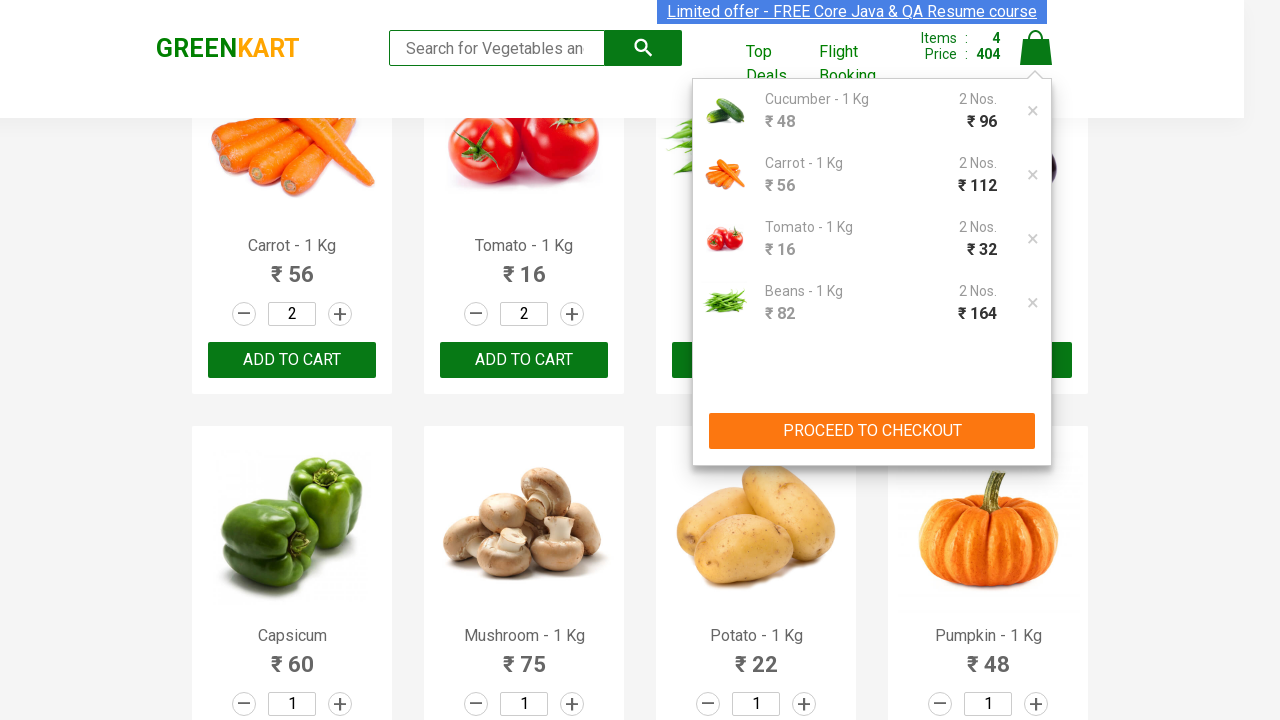